Navigates to a YouTube channel's videos page and scrolls down multiple times to load more video content, then verifies video details are present.

Starting URL: https://www.youtube.com/@wendoverproductions/videos

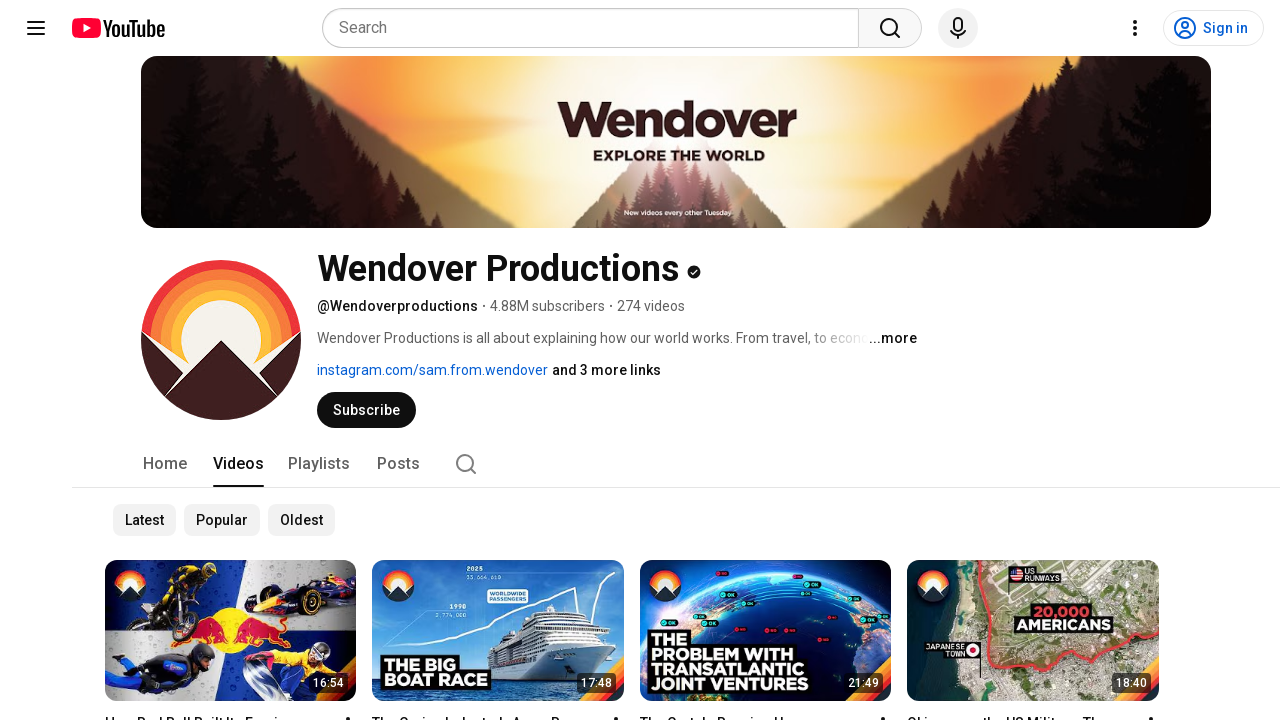

Waited for initial page load (3 seconds)
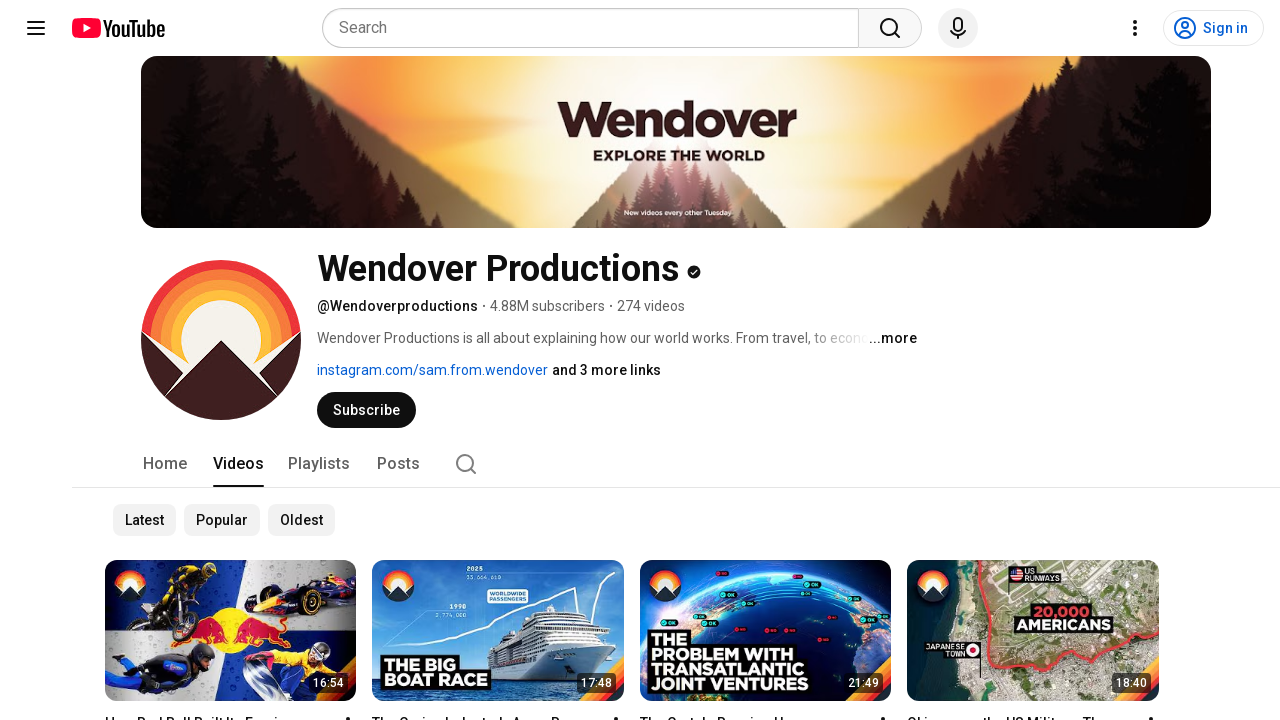

Scrolled to bottom of page (scroll 1/10)
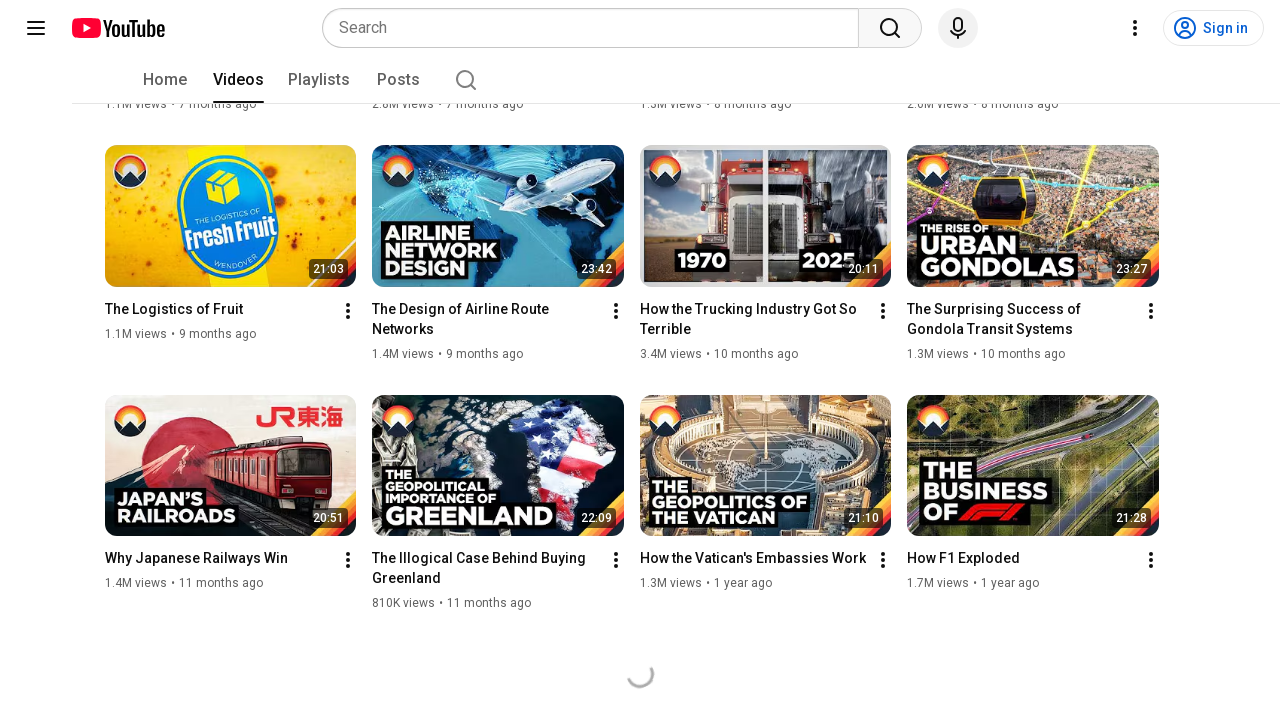

Waited for content to load after scroll 1/10
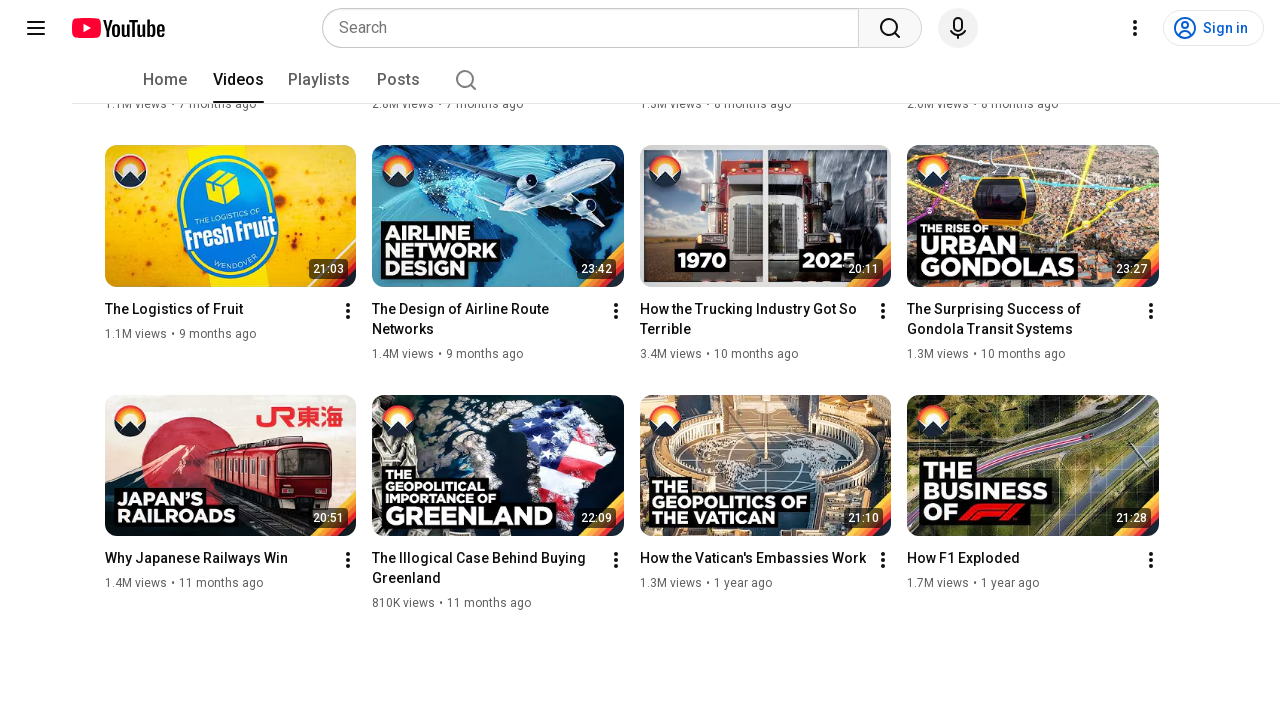

Scrolled to bottom of page (scroll 2/10)
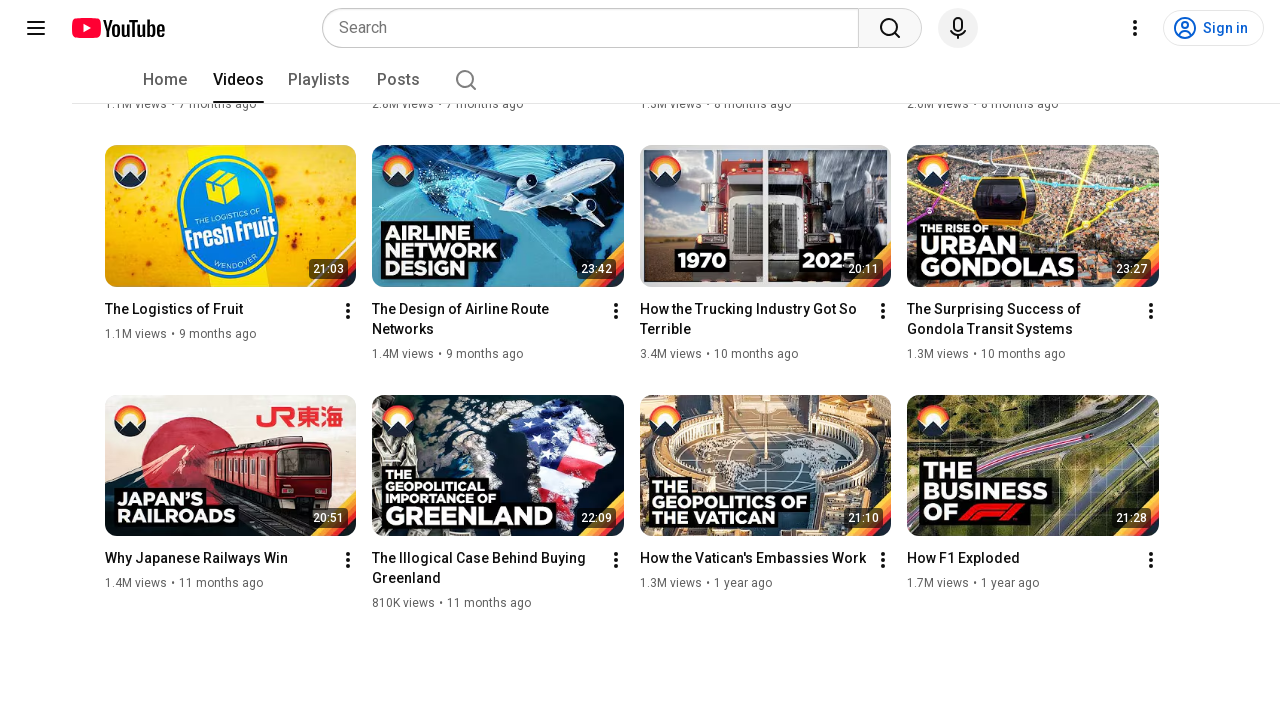

Waited for content to load after scroll 2/10
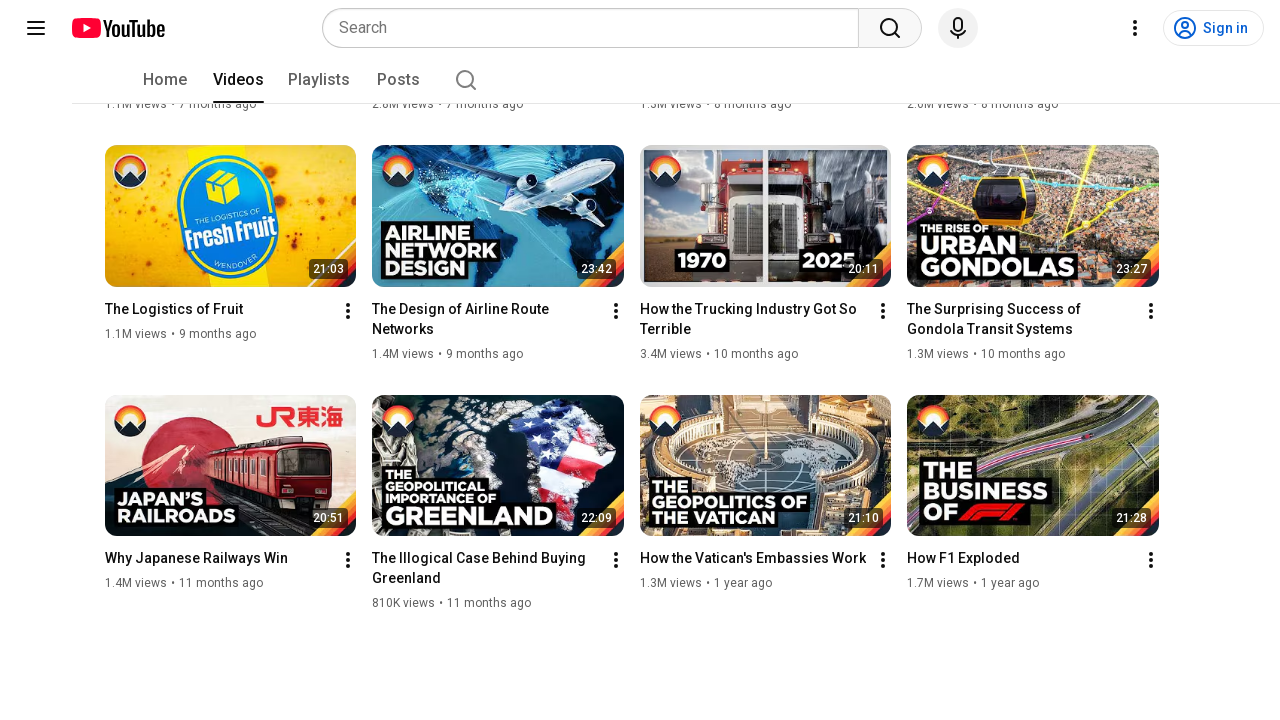

Scrolled to bottom of page (scroll 3/10)
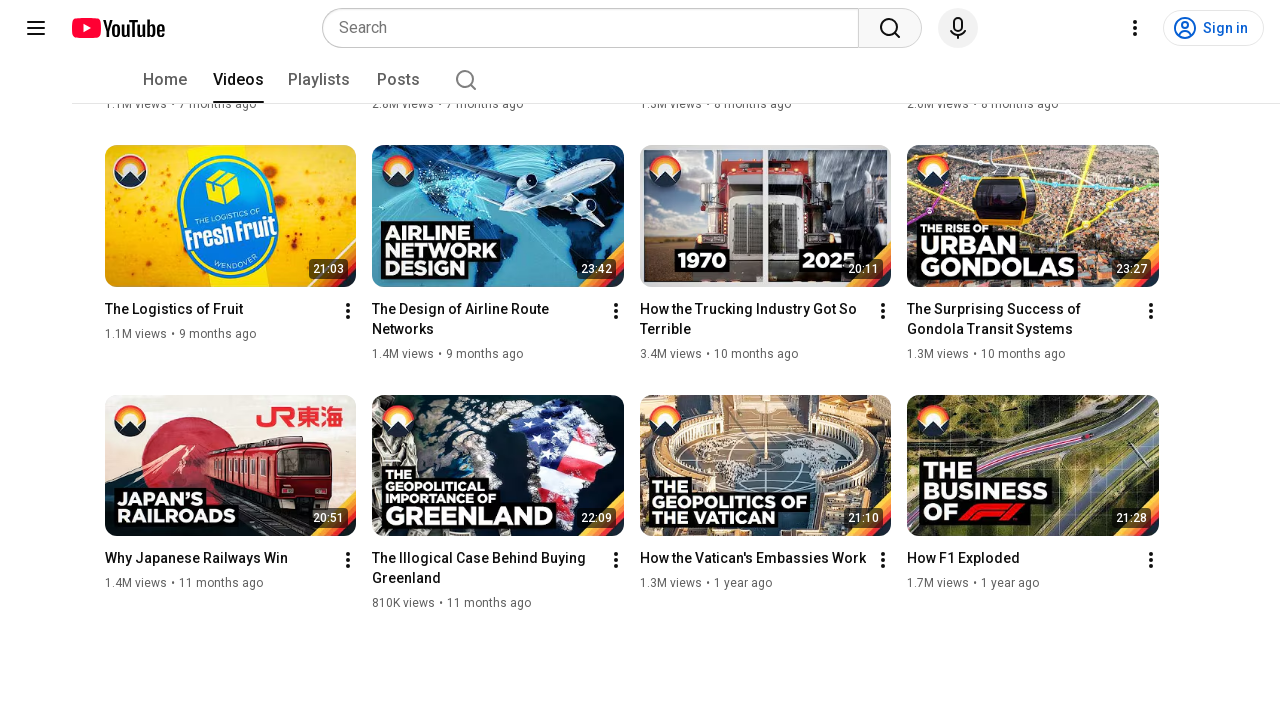

Waited for content to load after scroll 3/10
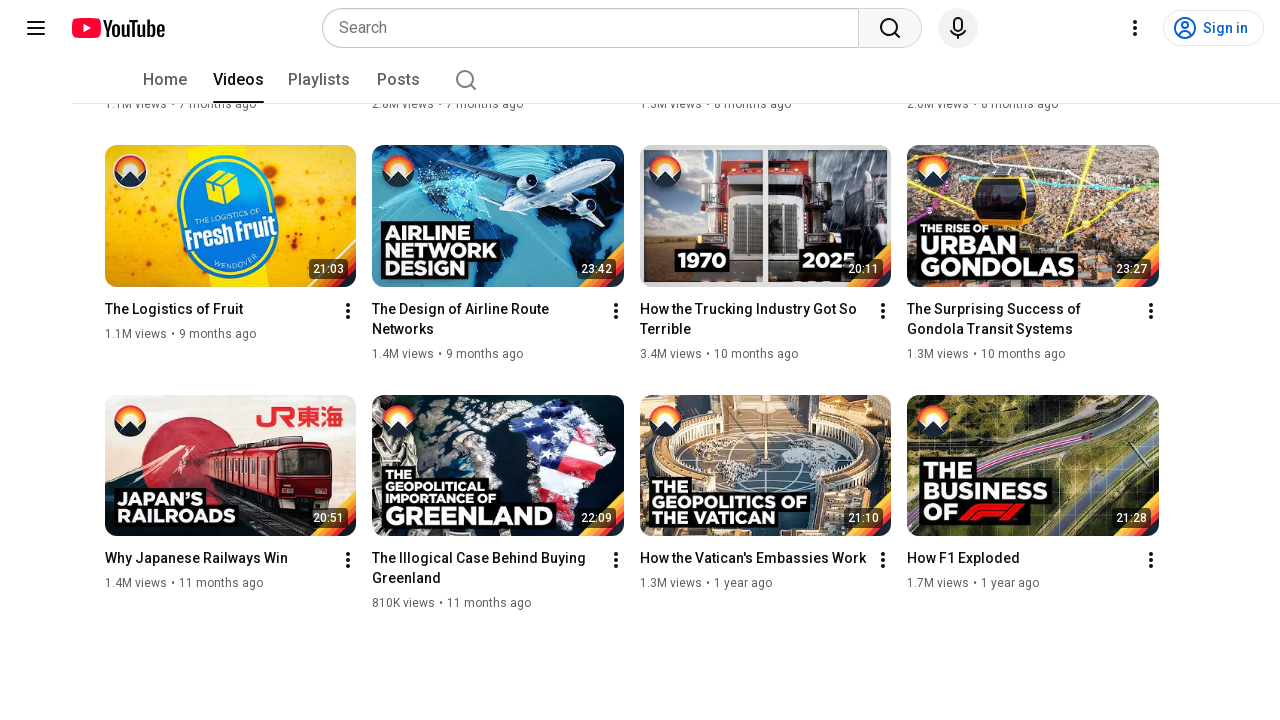

Scrolled to bottom of page (scroll 4/10)
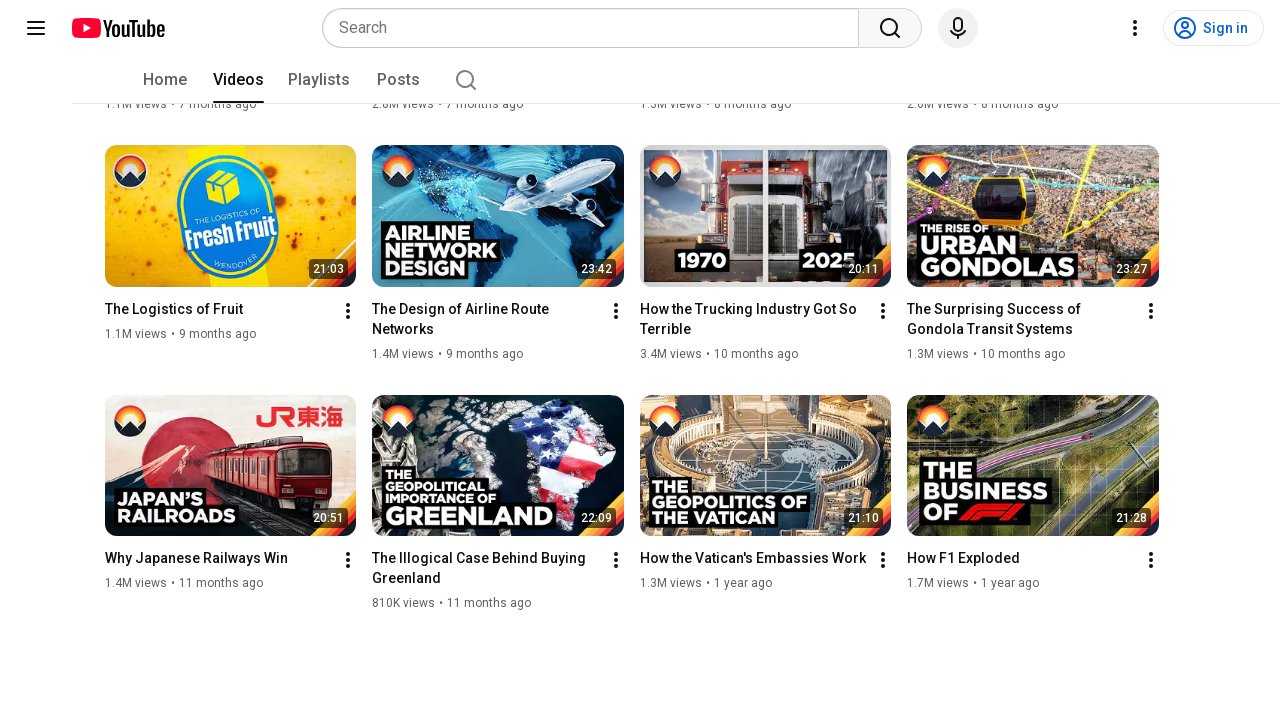

Waited for content to load after scroll 4/10
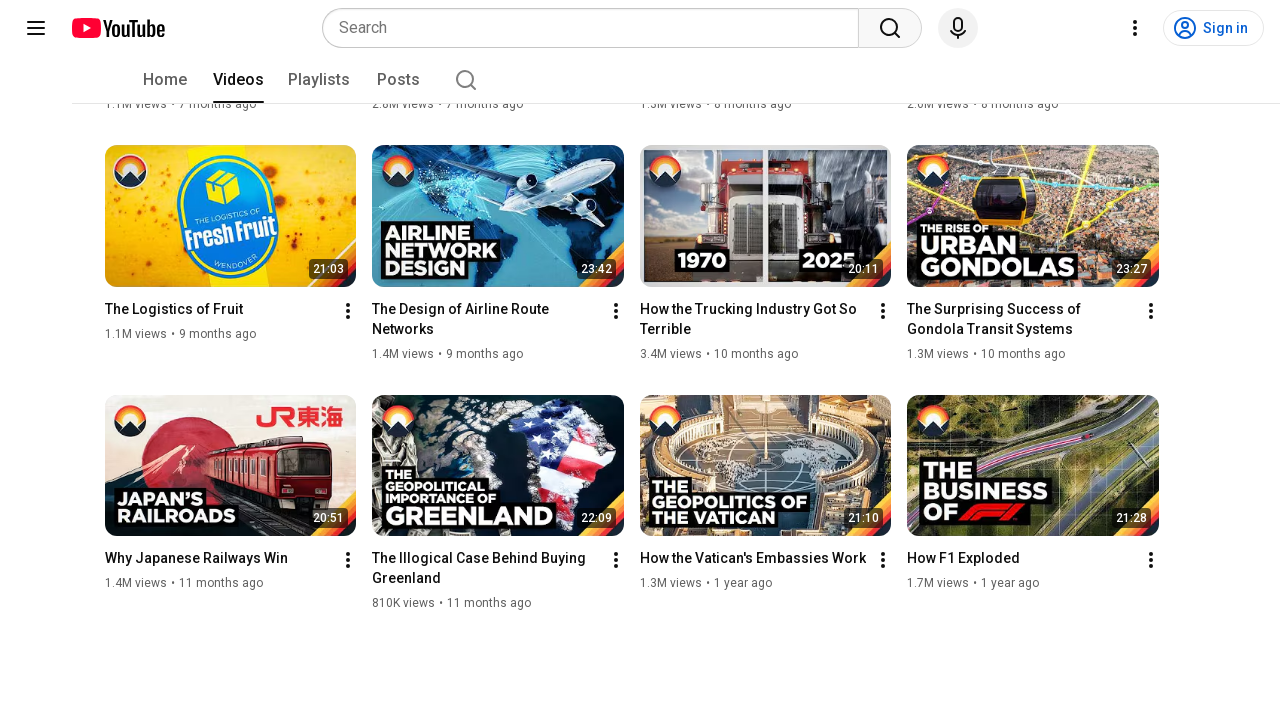

Scrolled to bottom of page (scroll 5/10)
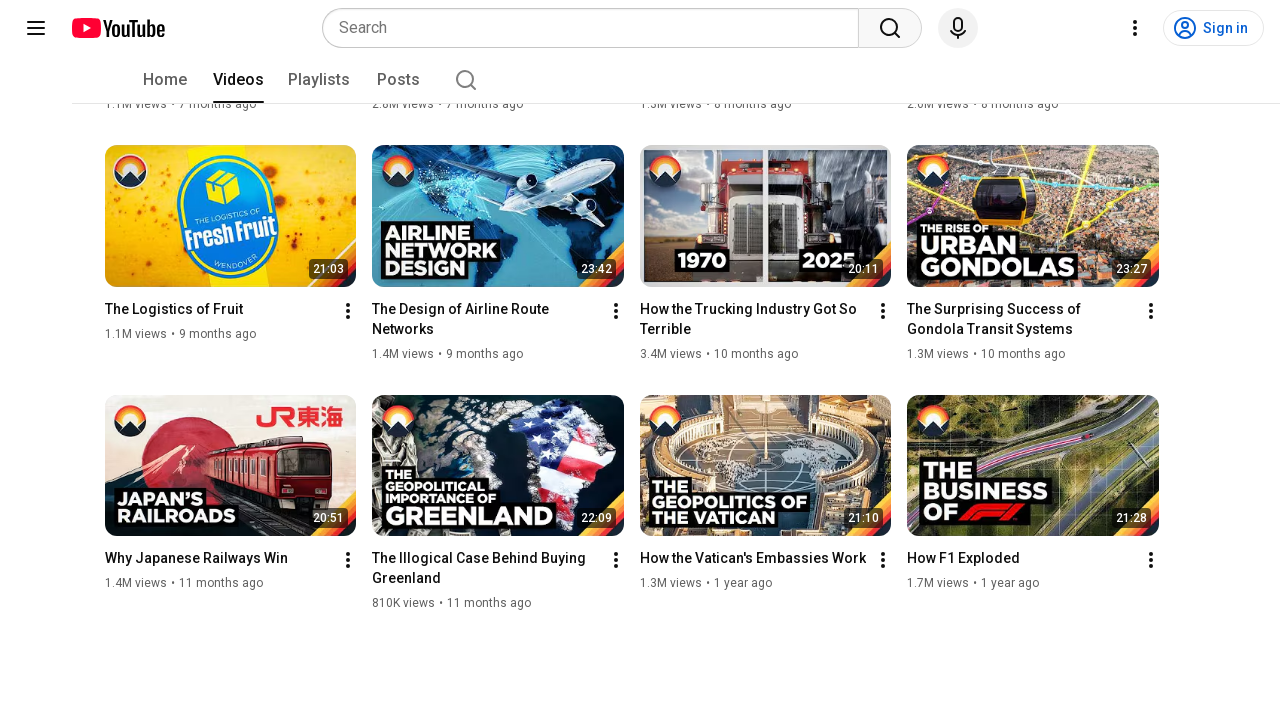

Waited for content to load after scroll 5/10
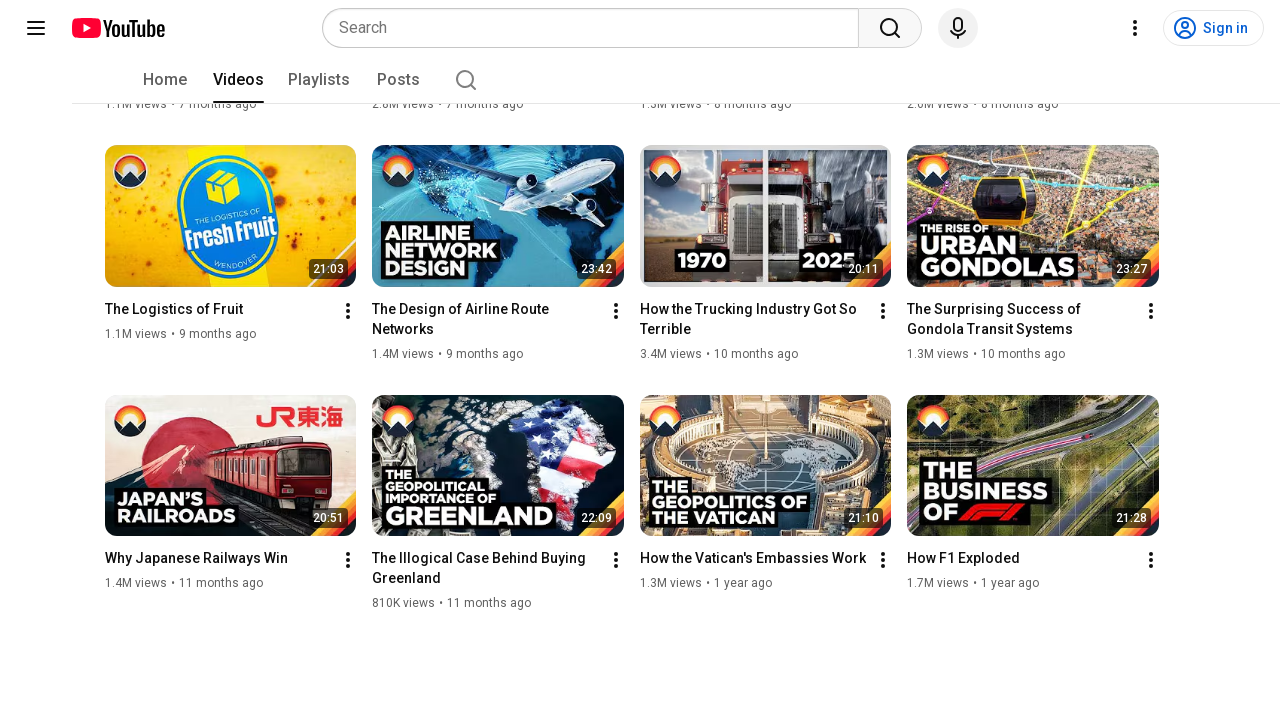

Scrolled to bottom of page (scroll 6/10)
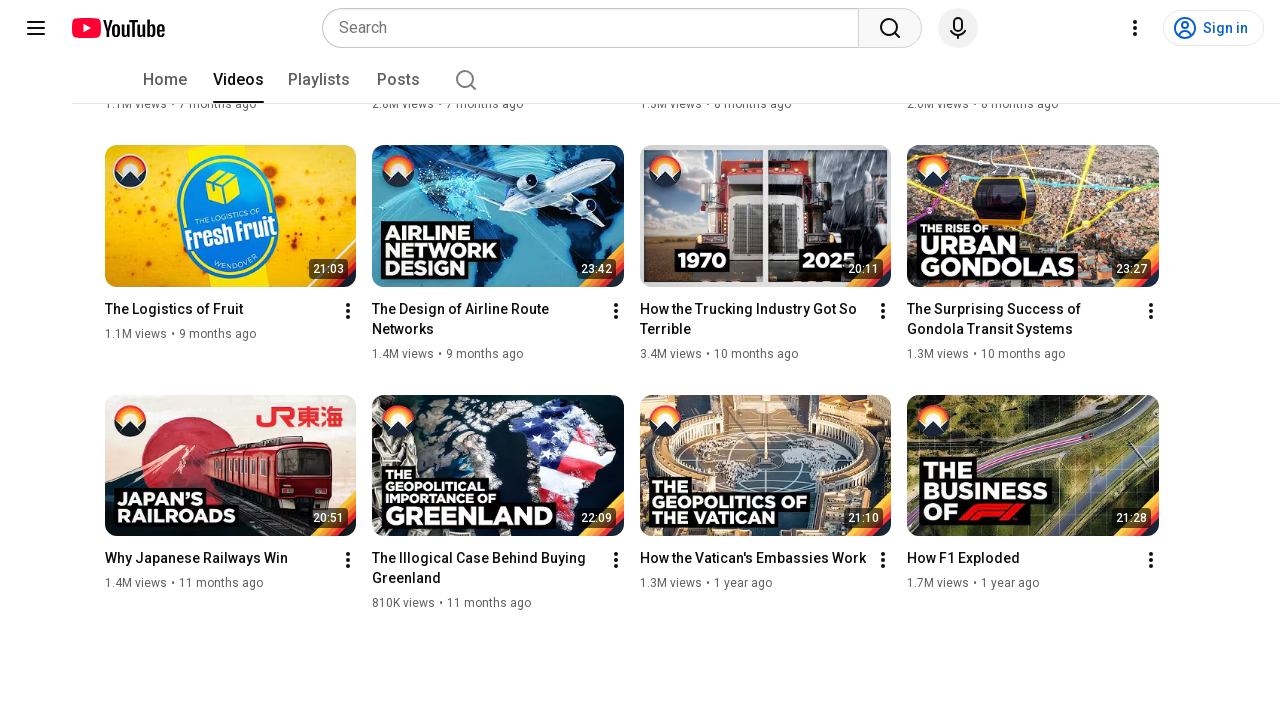

Waited for content to load after scroll 6/10
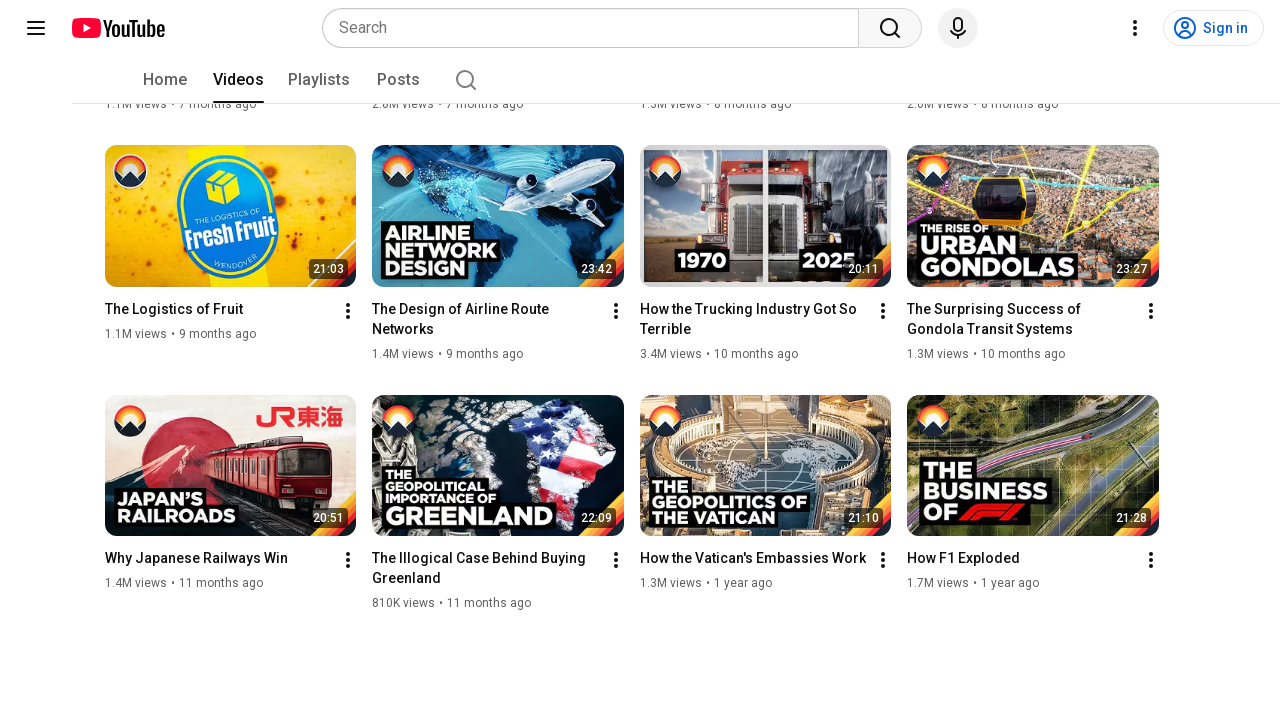

Scrolled to bottom of page (scroll 7/10)
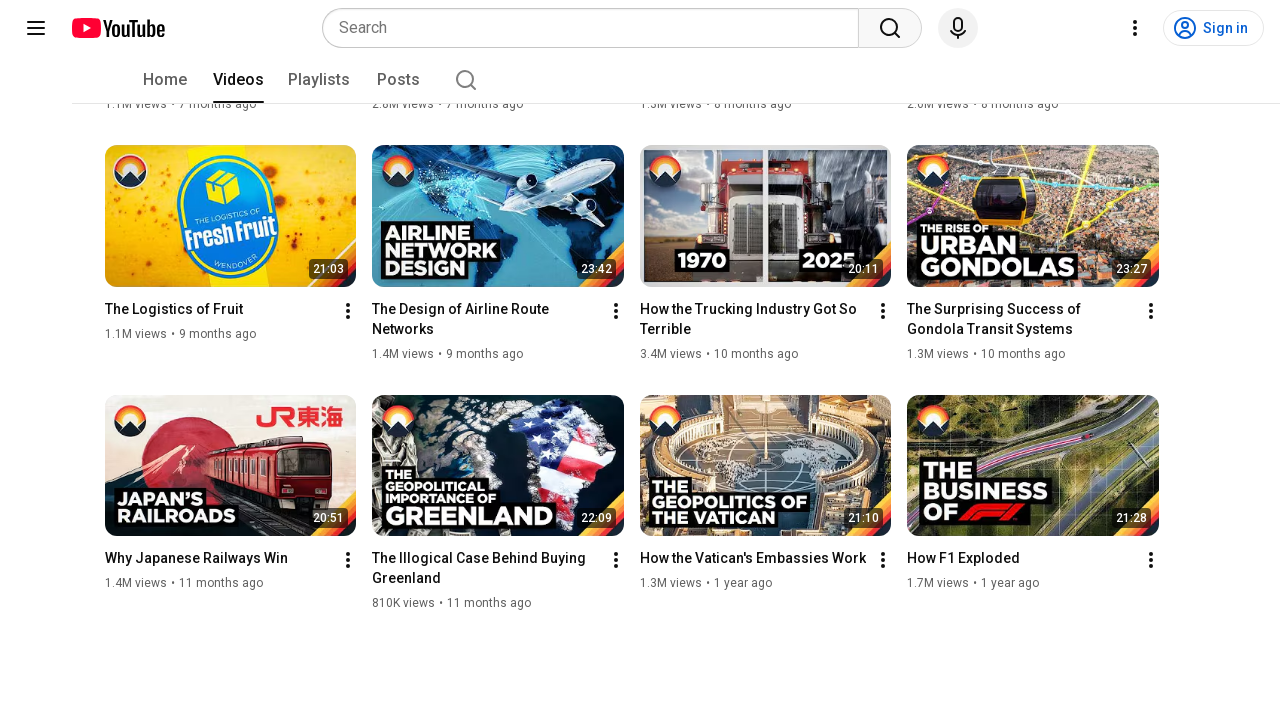

Waited for content to load after scroll 7/10
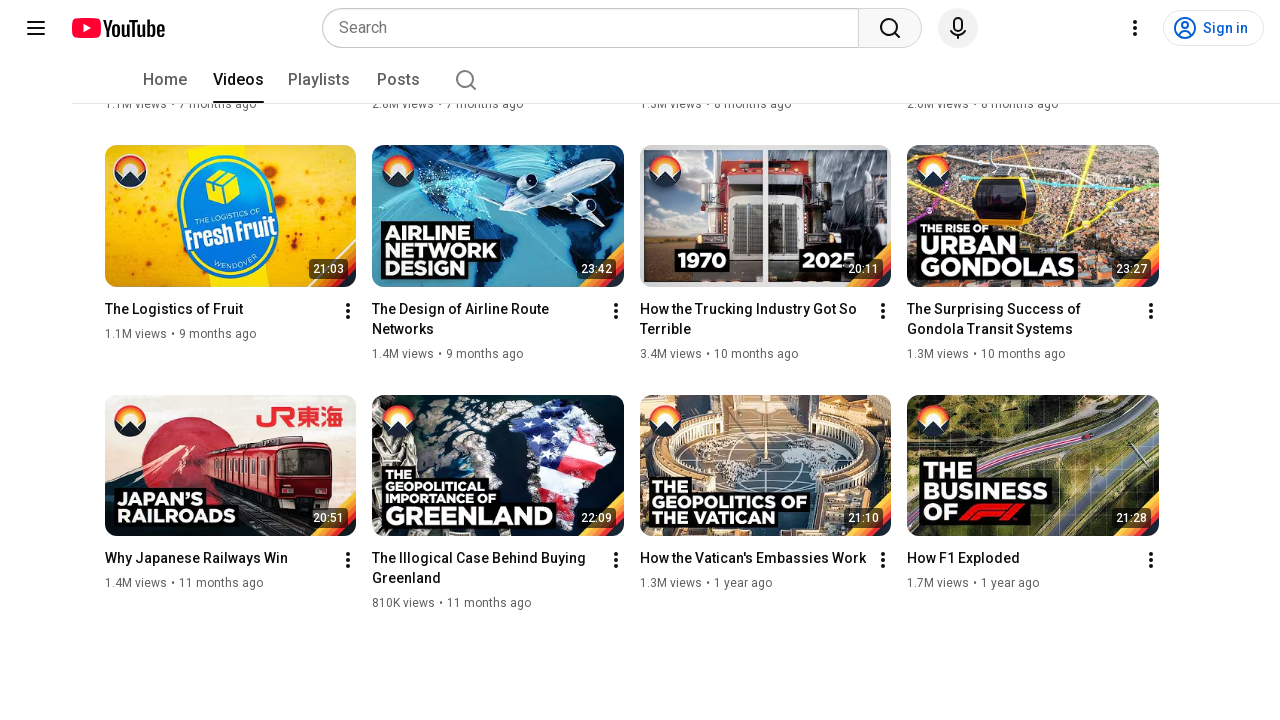

Scrolled to bottom of page (scroll 8/10)
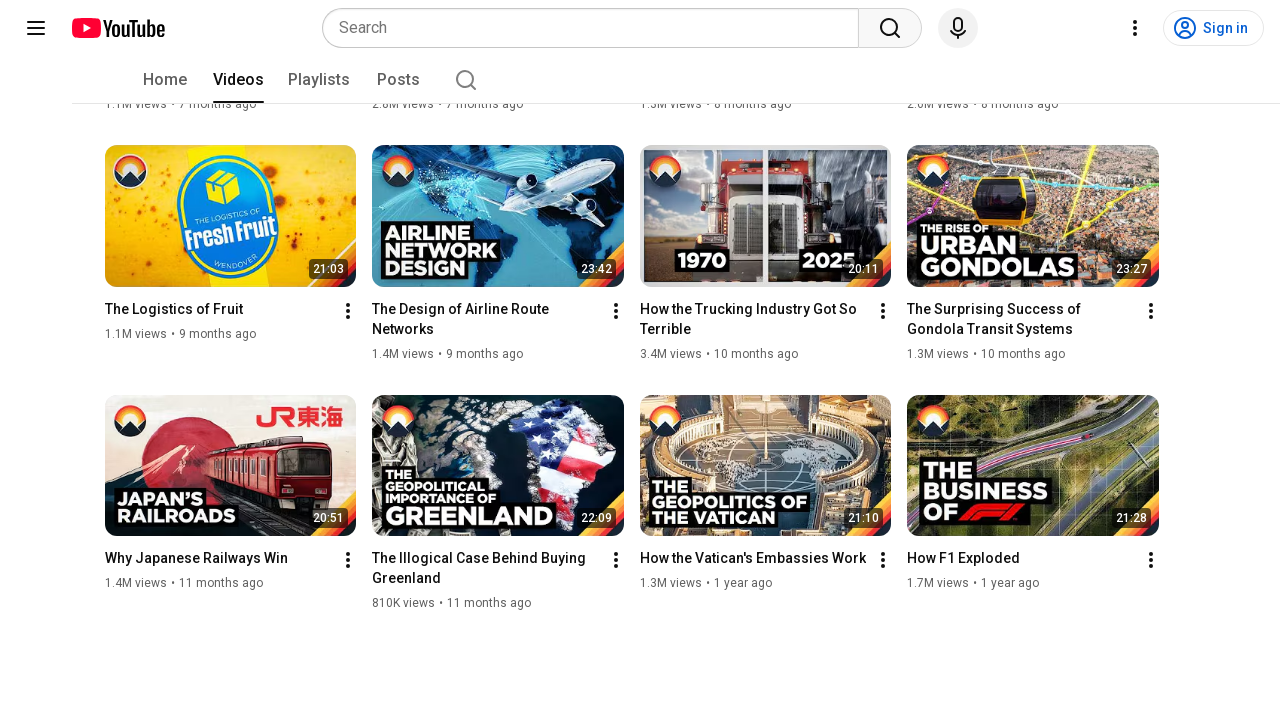

Waited for content to load after scroll 8/10
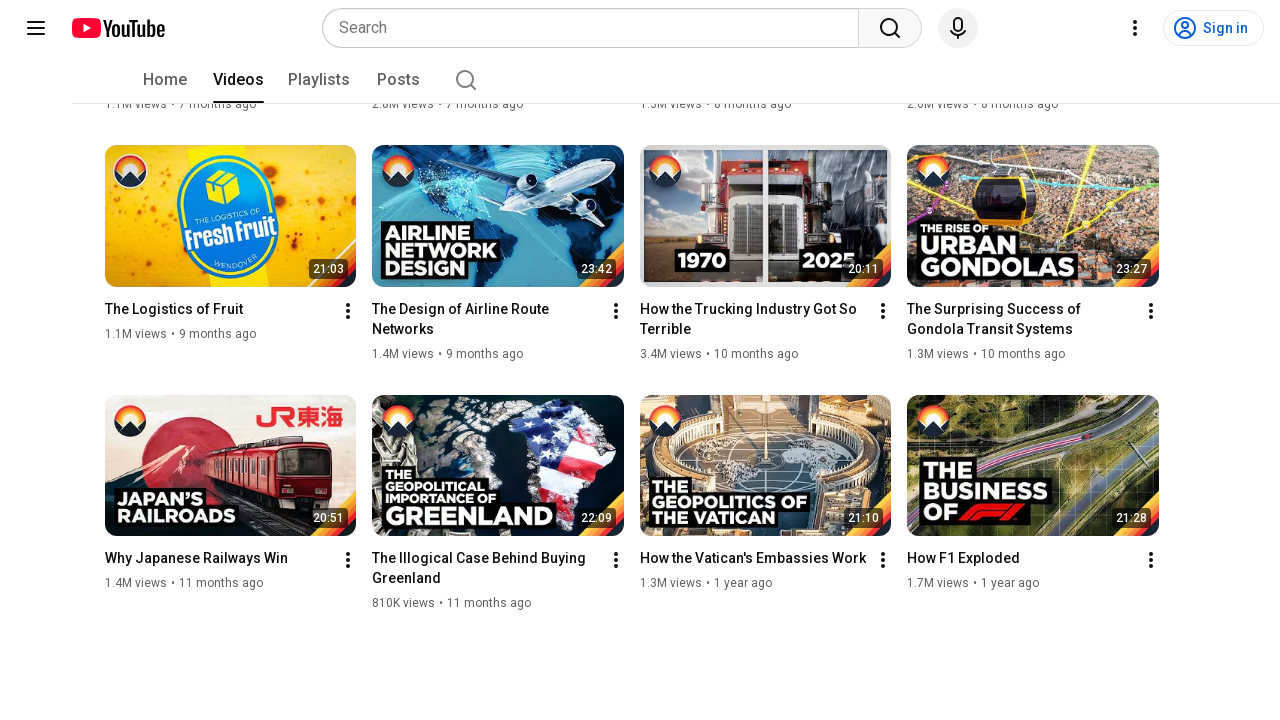

Scrolled to bottom of page (scroll 9/10)
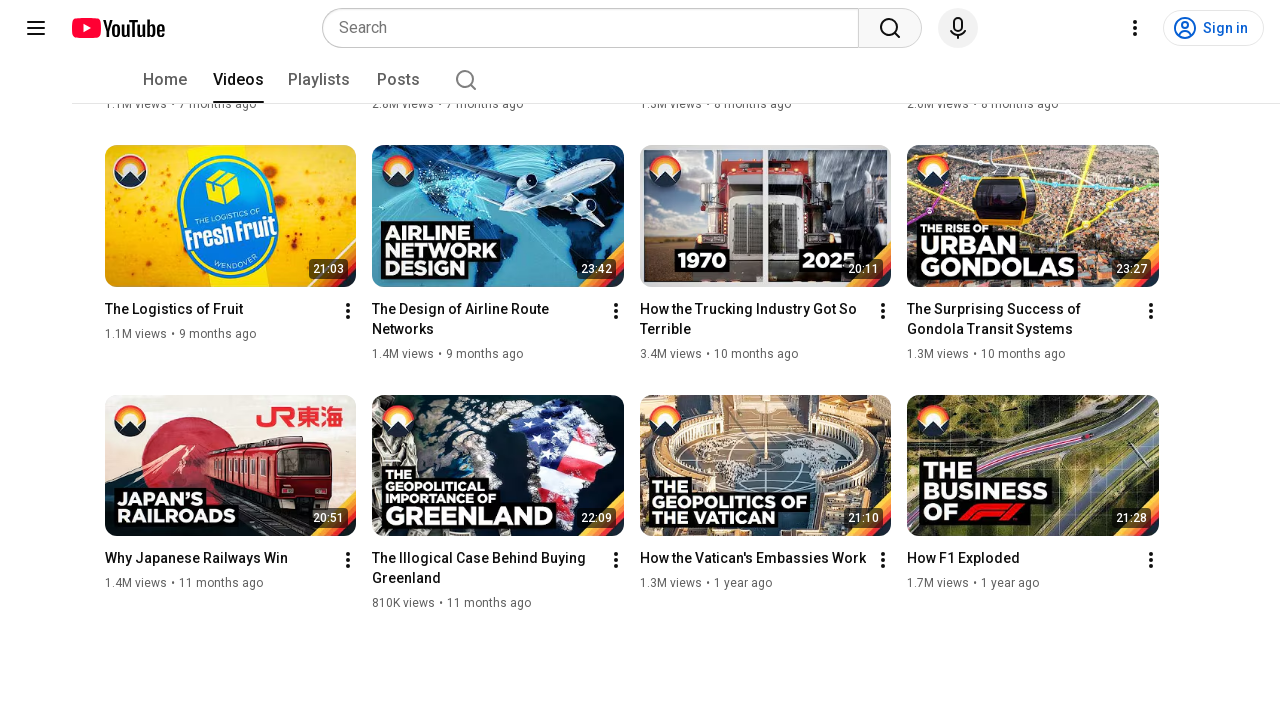

Waited for content to load after scroll 9/10
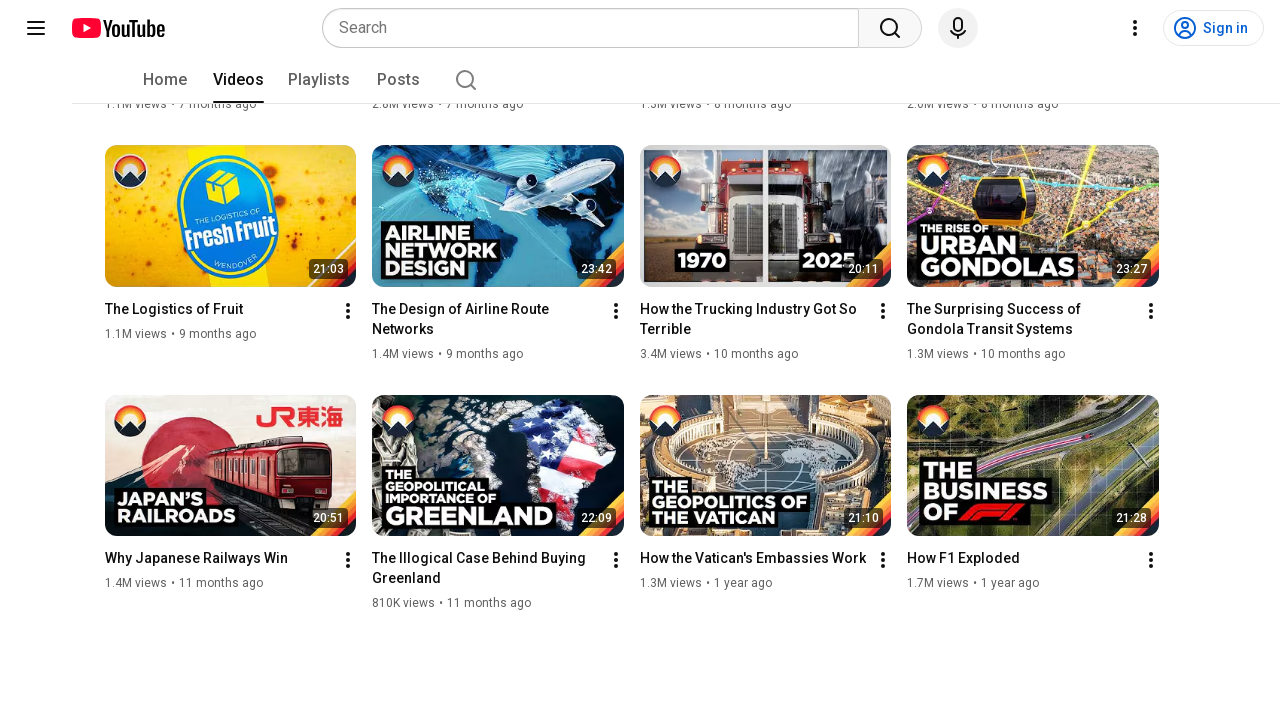

Scrolled to bottom of page (scroll 10/10)
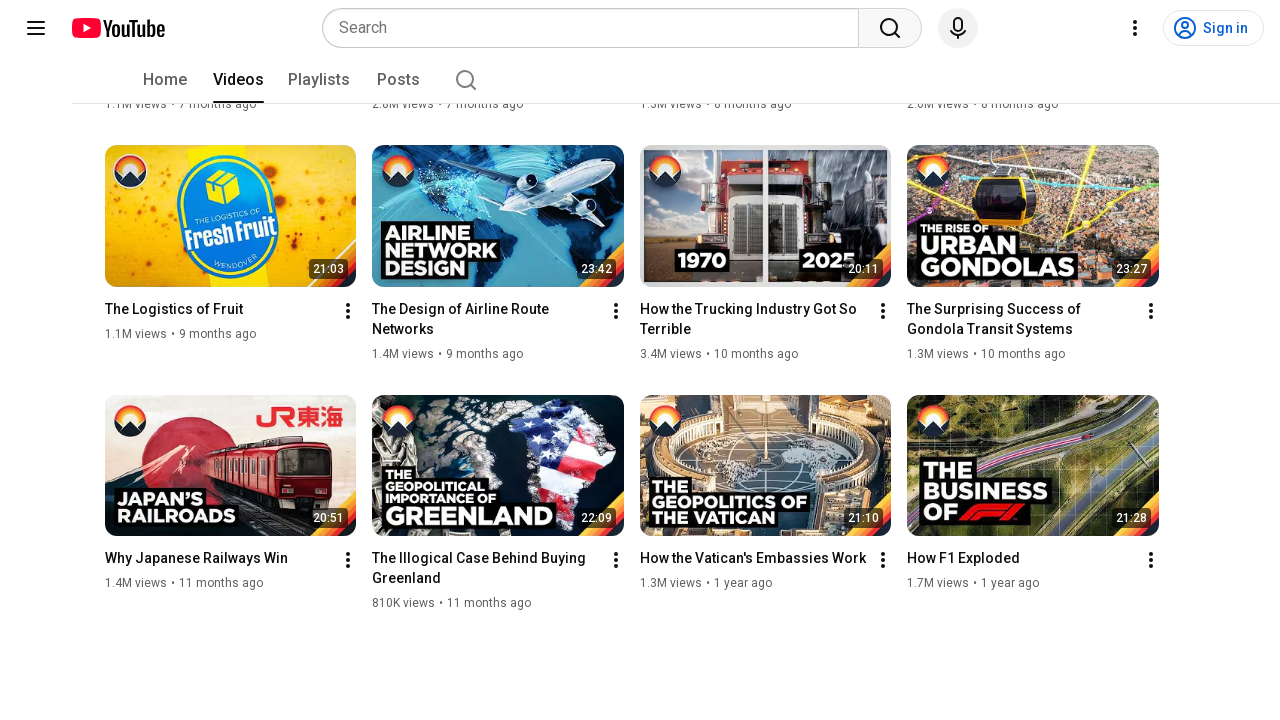

Waited for content to load after scroll 10/10
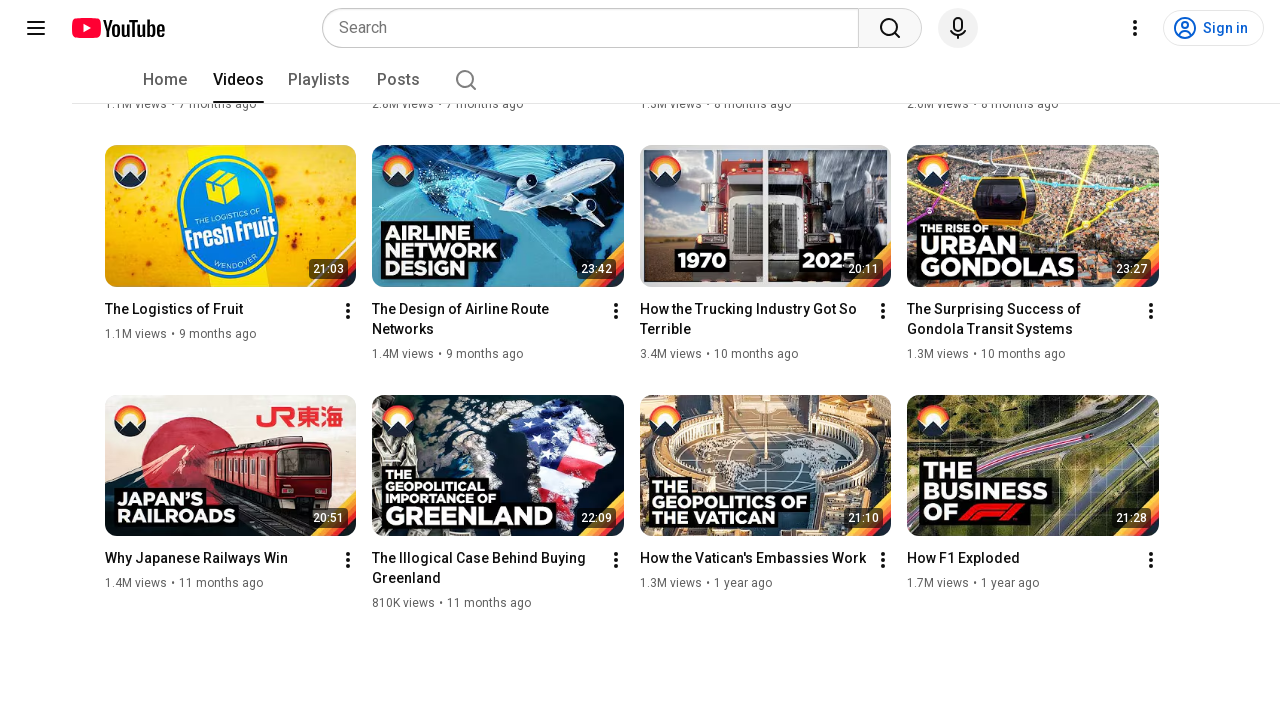

Video details element loaded and visible
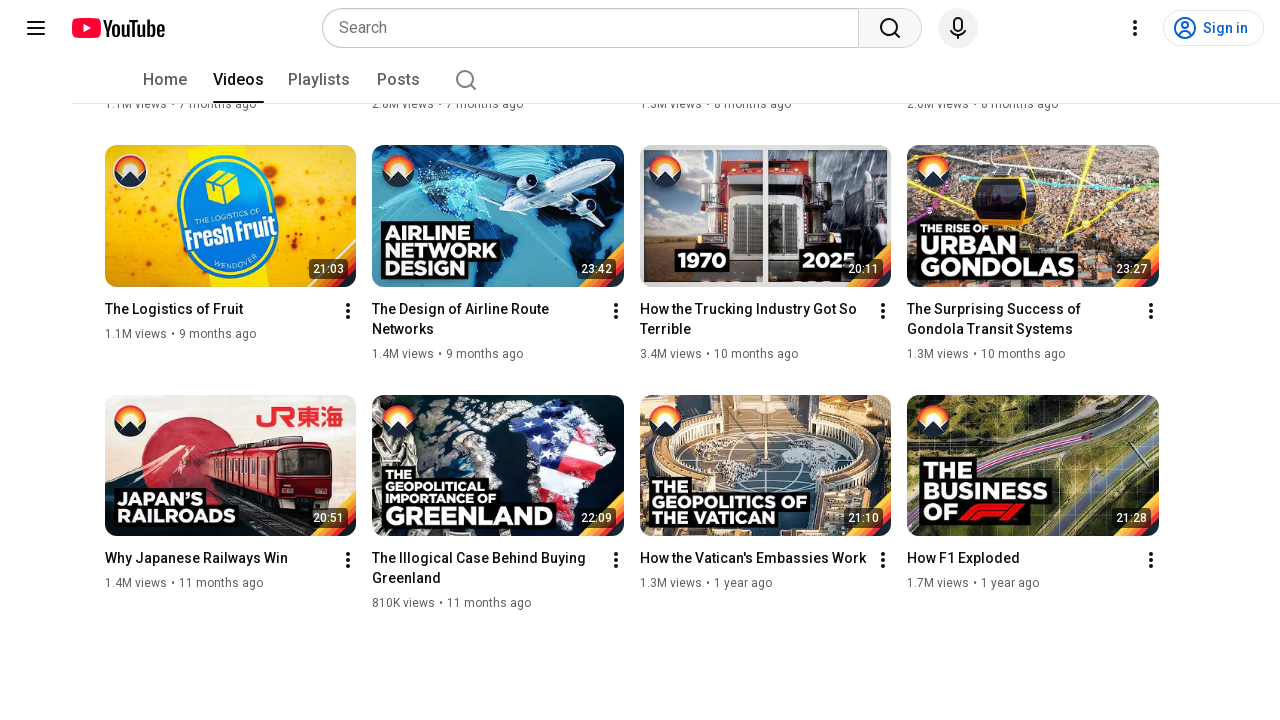

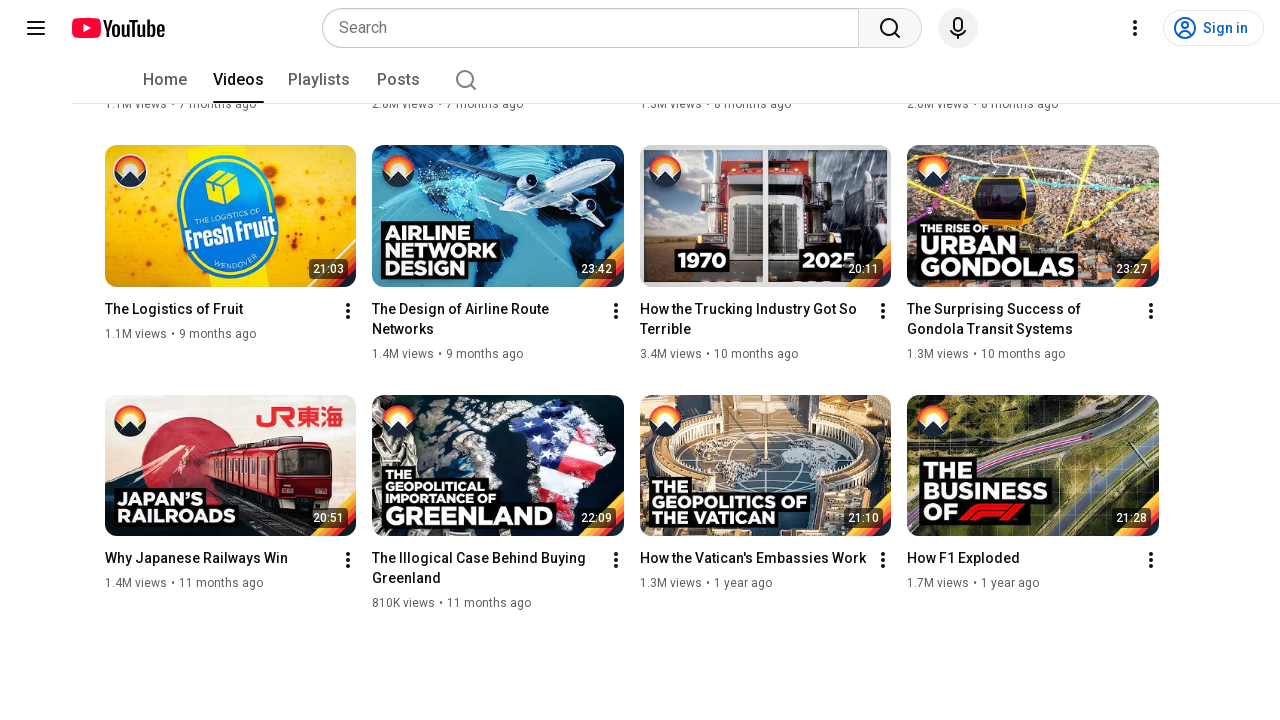